Tests a cargo shipping cost calculator by entering a weight value, selecting a transport mode (road), and submitting the form to calculate the shipping cost.

Starting URL: http://webapps.tekstac.com/Cargo_Shipping_Cost/

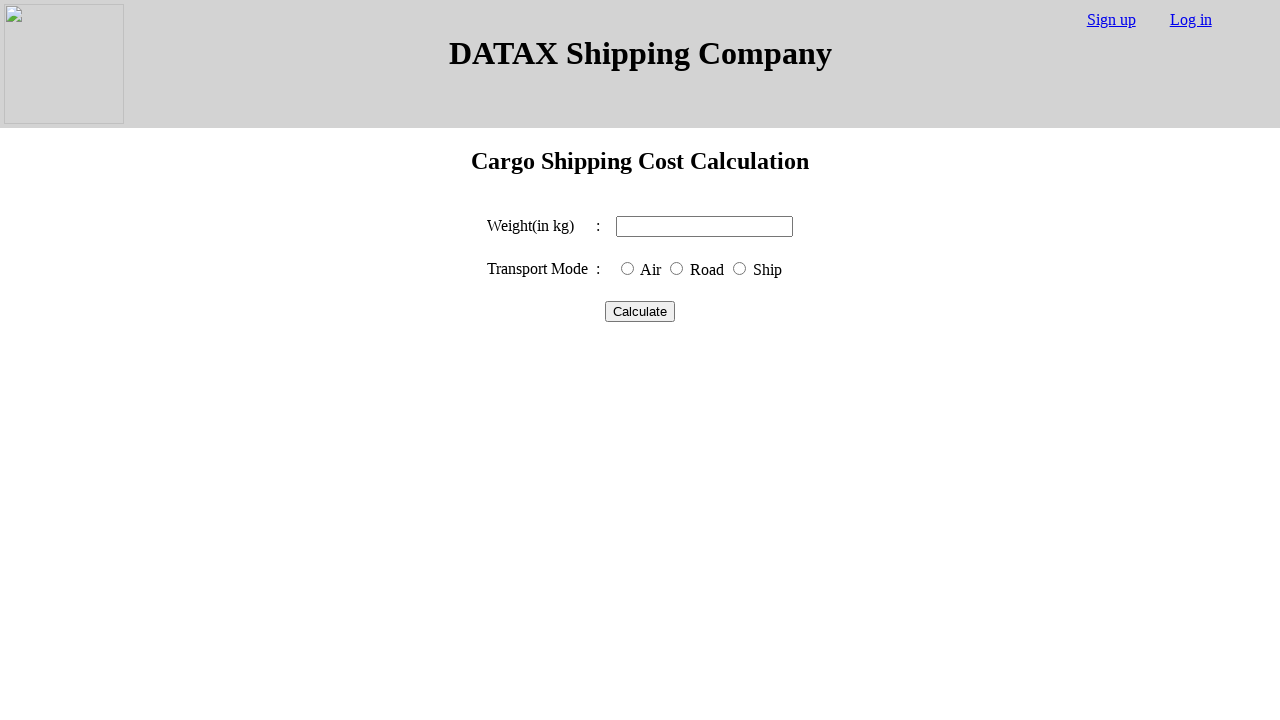

Filled weight field with '10' on #weight
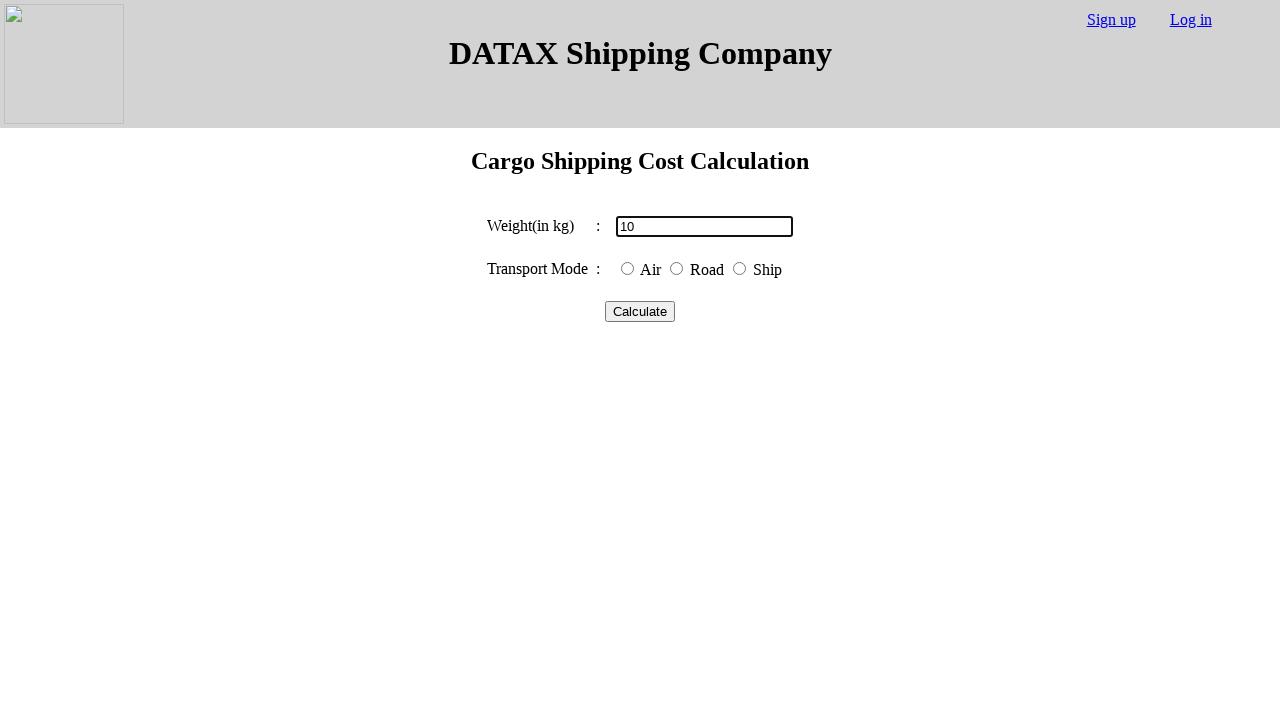

Selected road transport mode at (676, 268) on #road
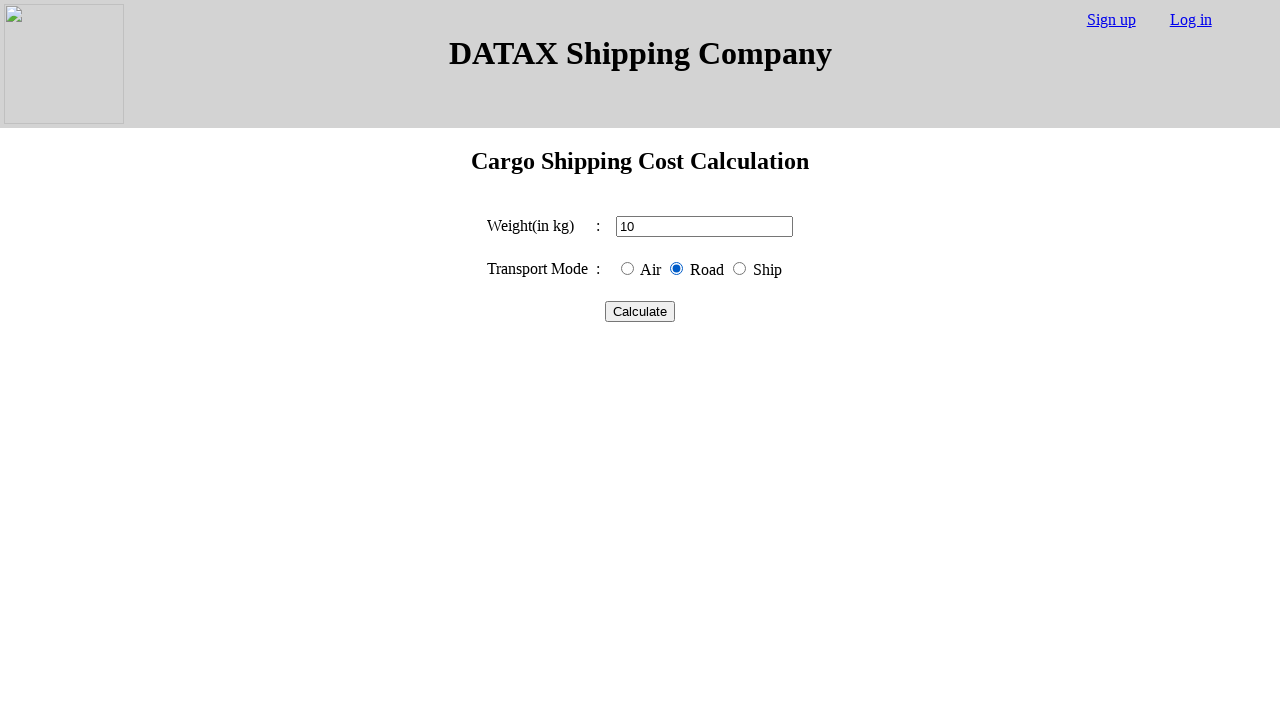

Clicked calculate button to submit form at (640, 311) on #calculate
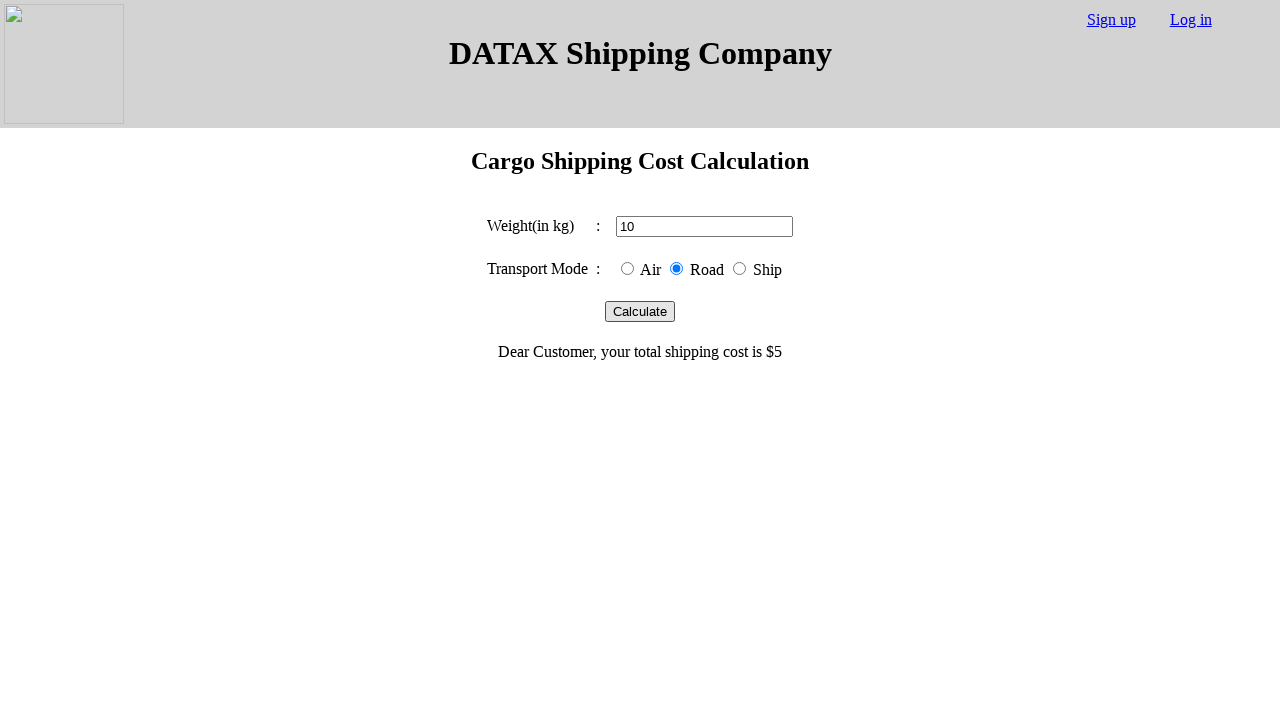

Shipping cost calculation result displayed
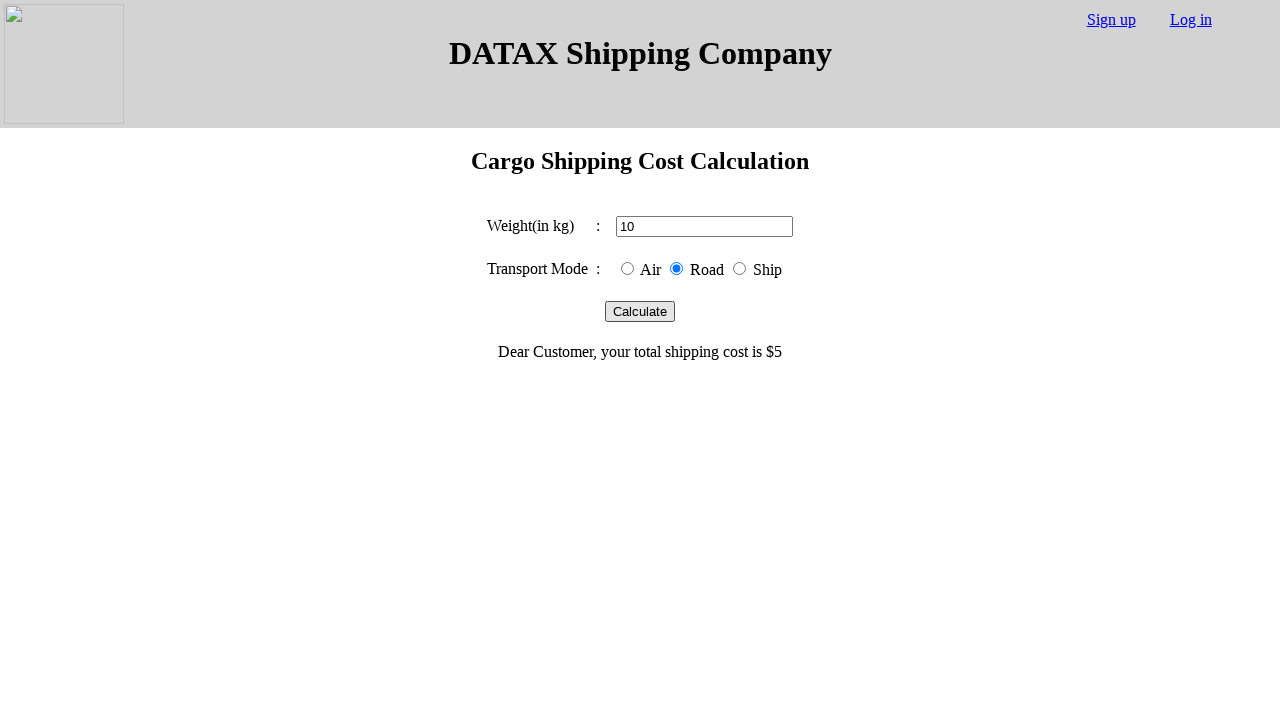

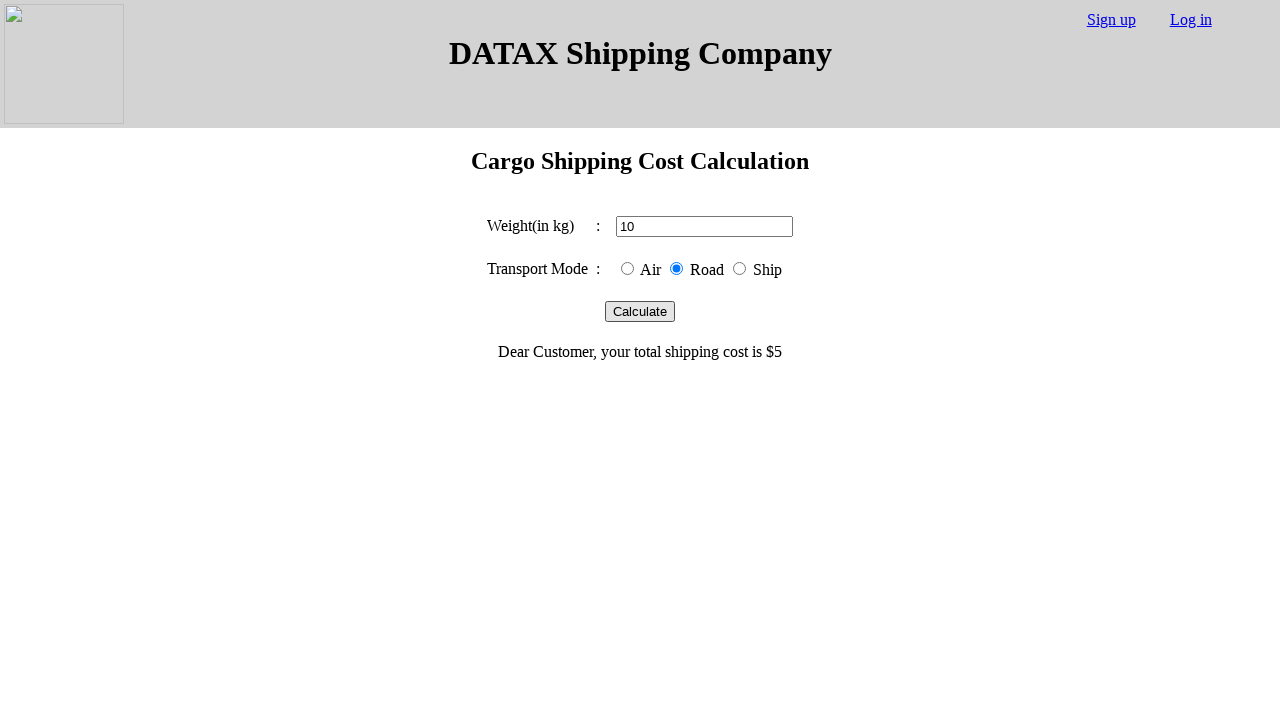